Tests dynamic controls by clicking the Remove button and waiting for the confirmation message to appear

Starting URL: http://the-internet.herokuapp.com/dynamic_controls

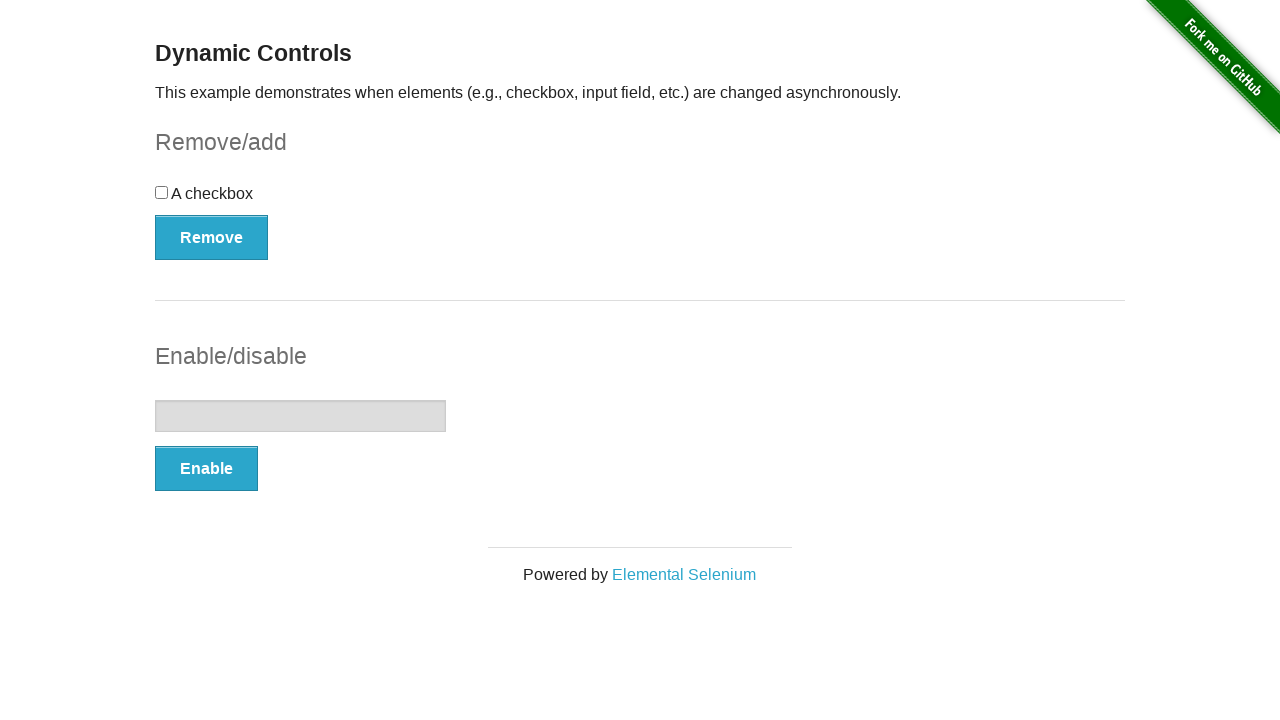

Clicked the Remove button at (212, 237) on xpath=//*[.='Remove']
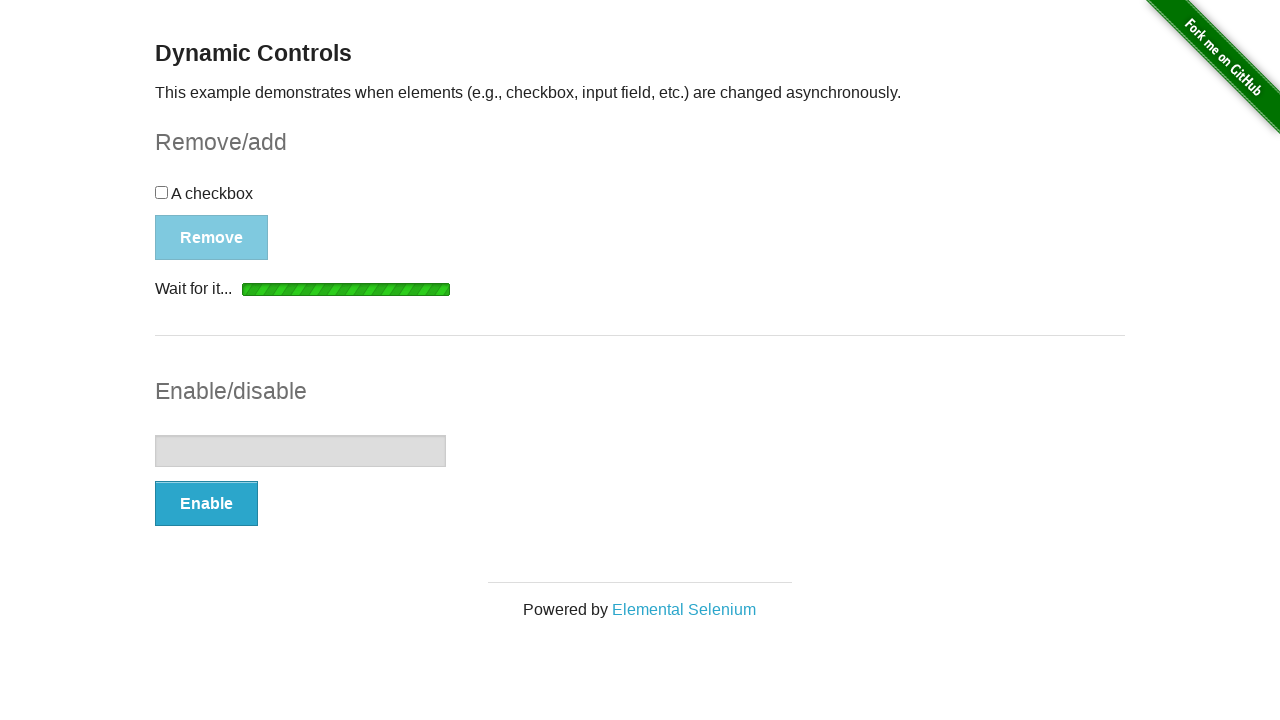

Waited for confirmation message to appear
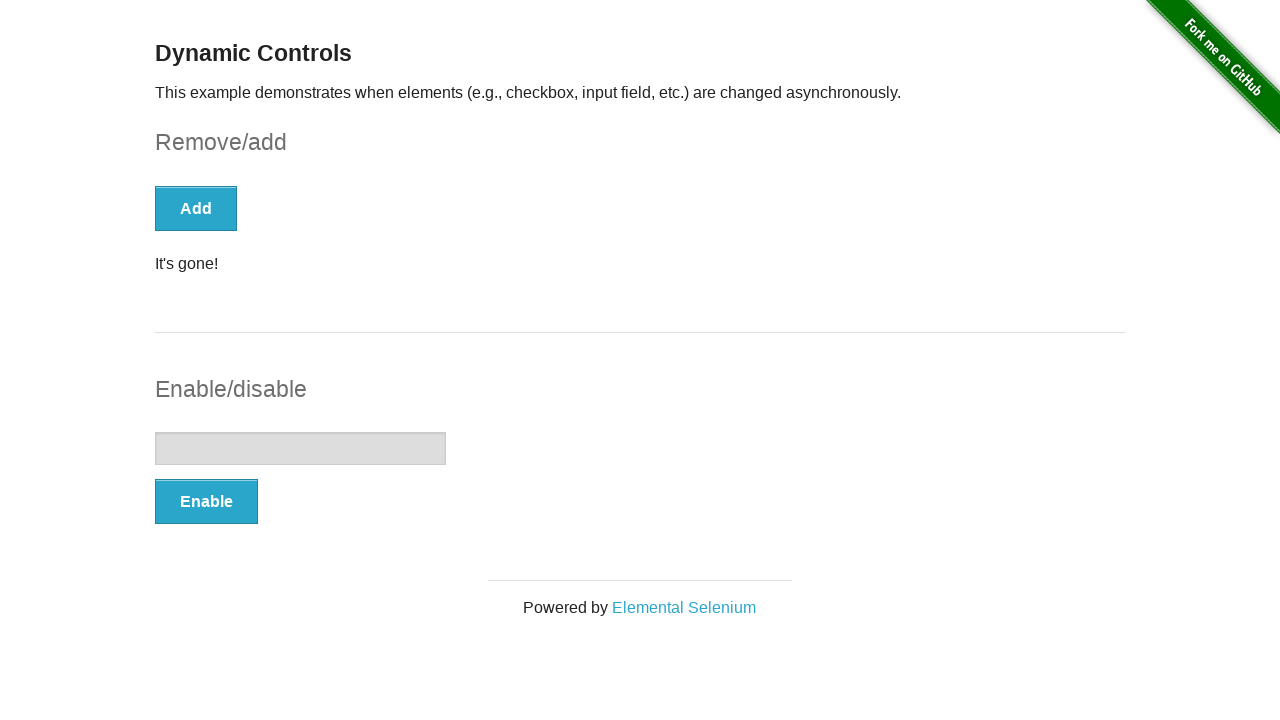

Located the confirmation message element
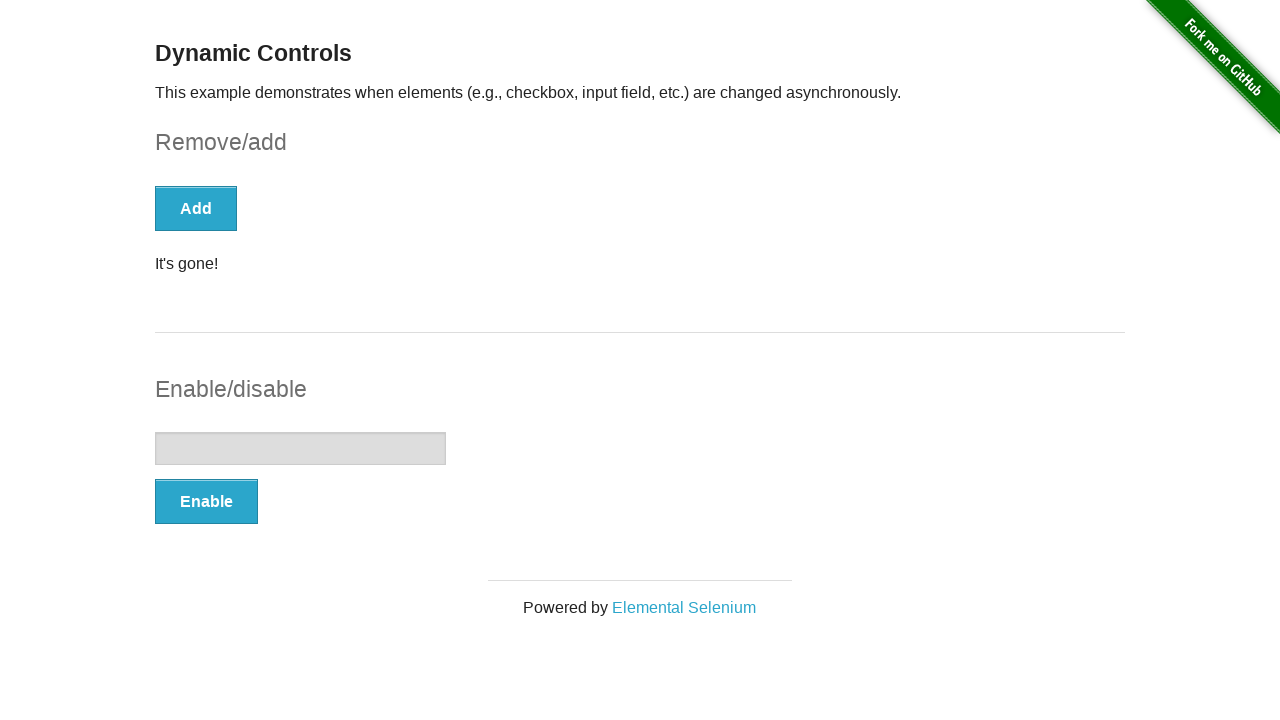

Printed confirmation message text: It's gone!
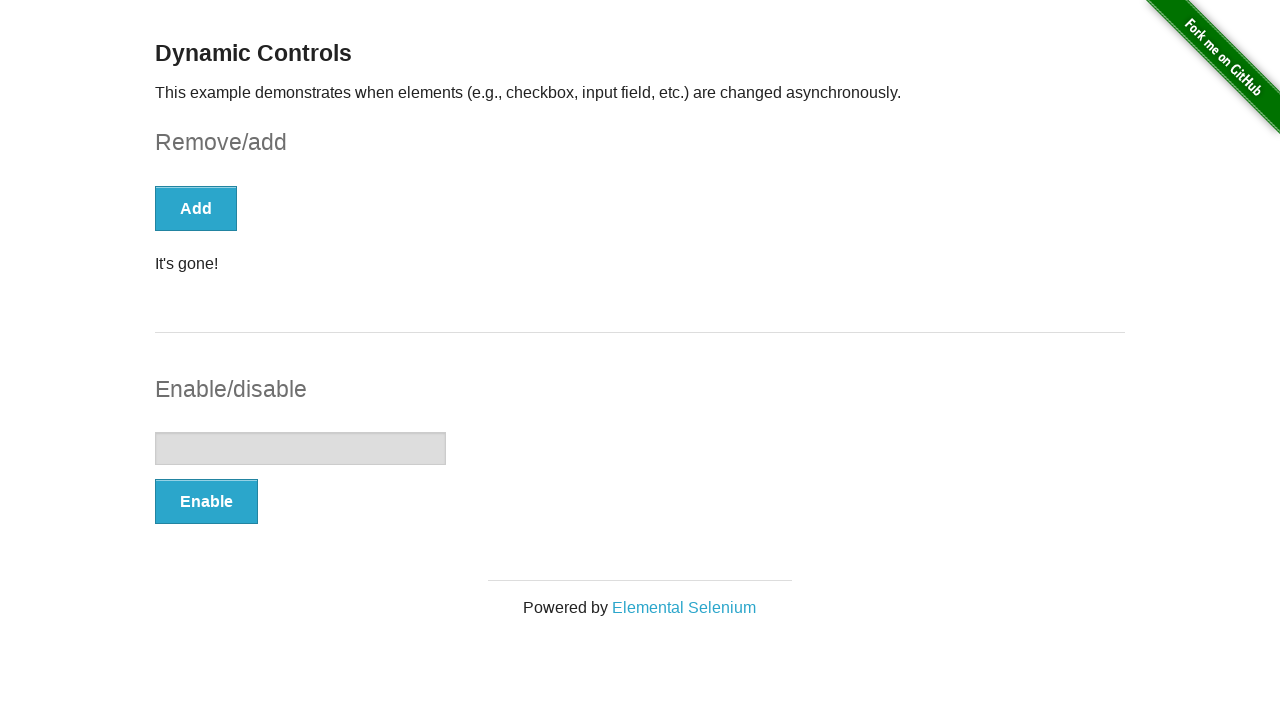

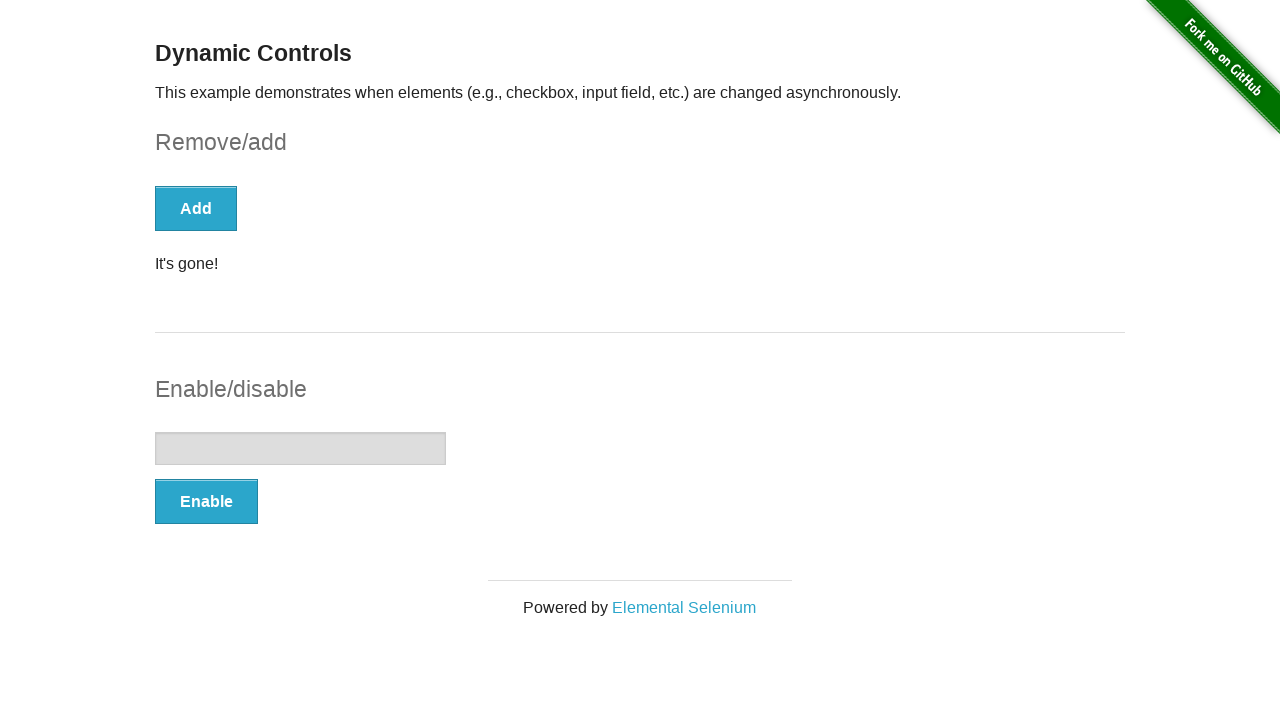